Tests sending a space key press to a specific element and verifies the page displays the correct key pressed result

Starting URL: http://the-internet.herokuapp.com/key_presses

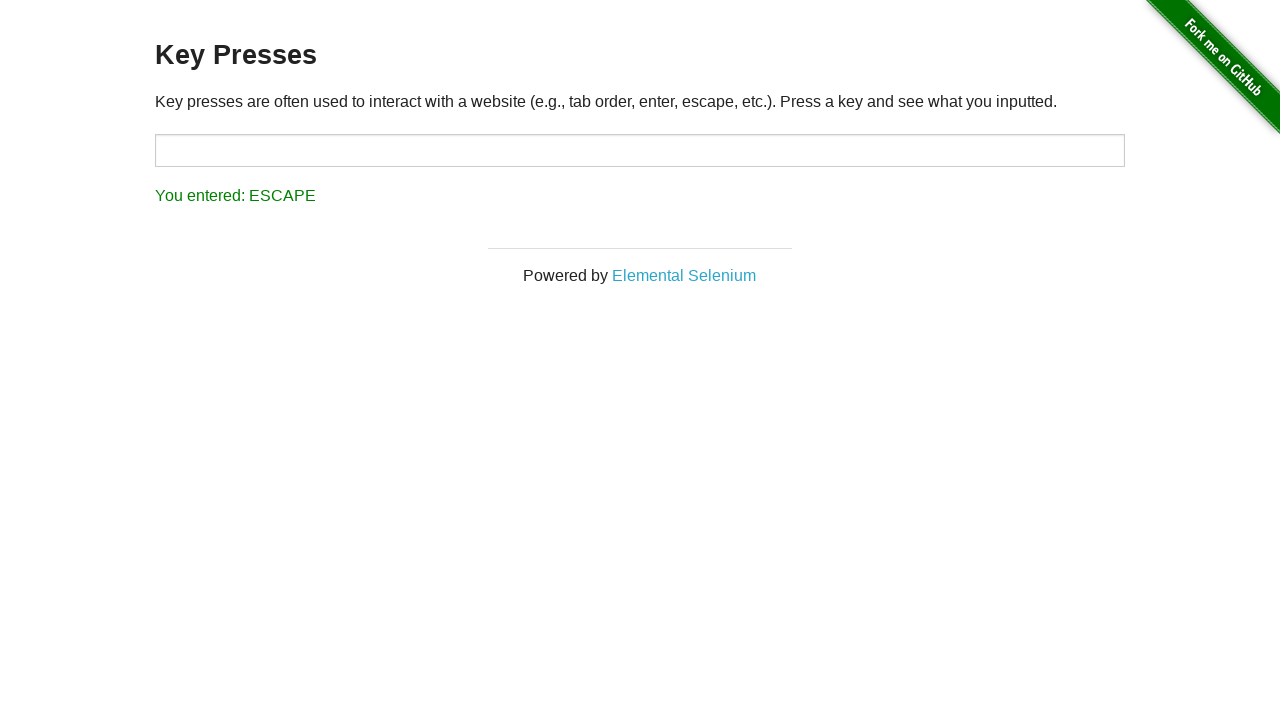

Pressed Space key on target element on #target
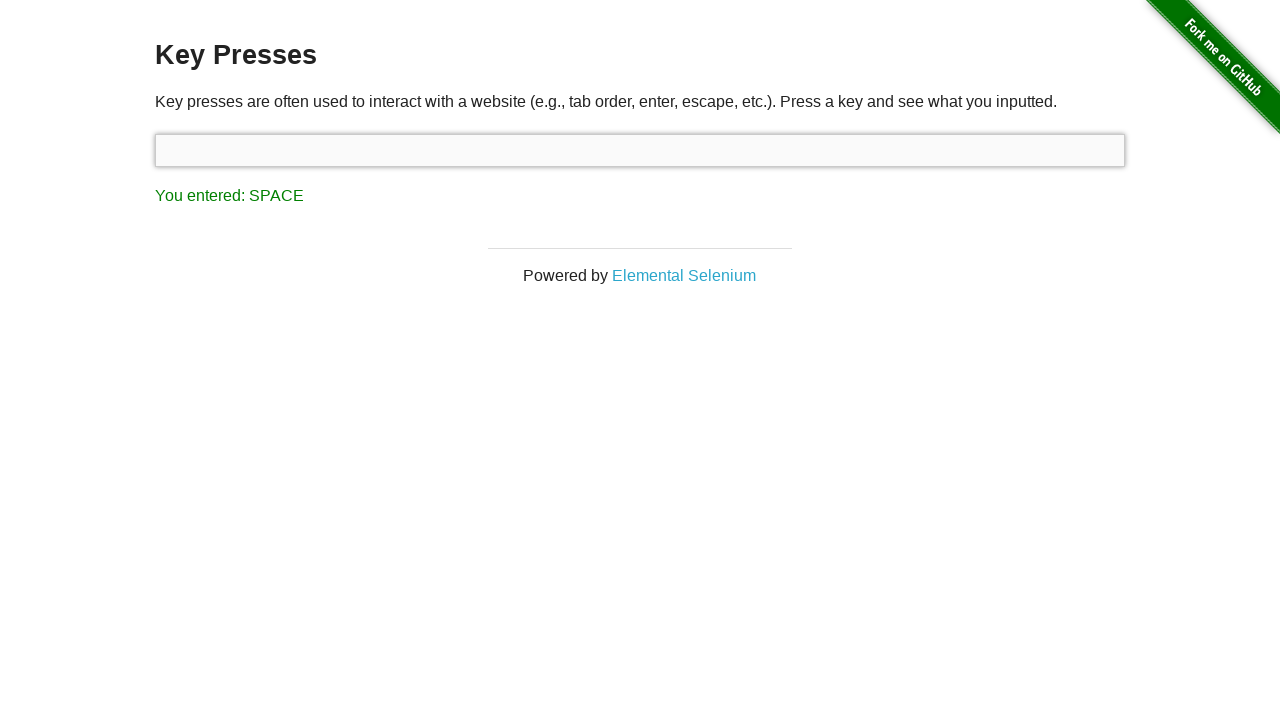

Result element loaded after space key press
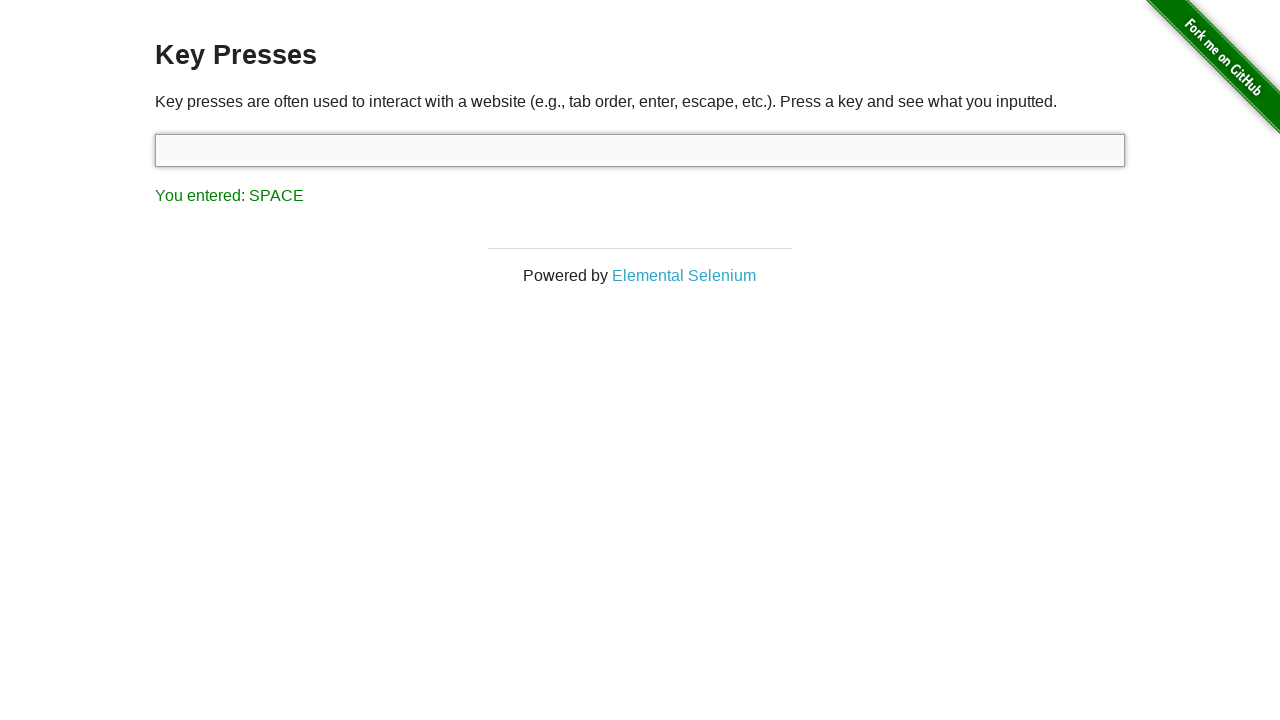

Retrieved result text content
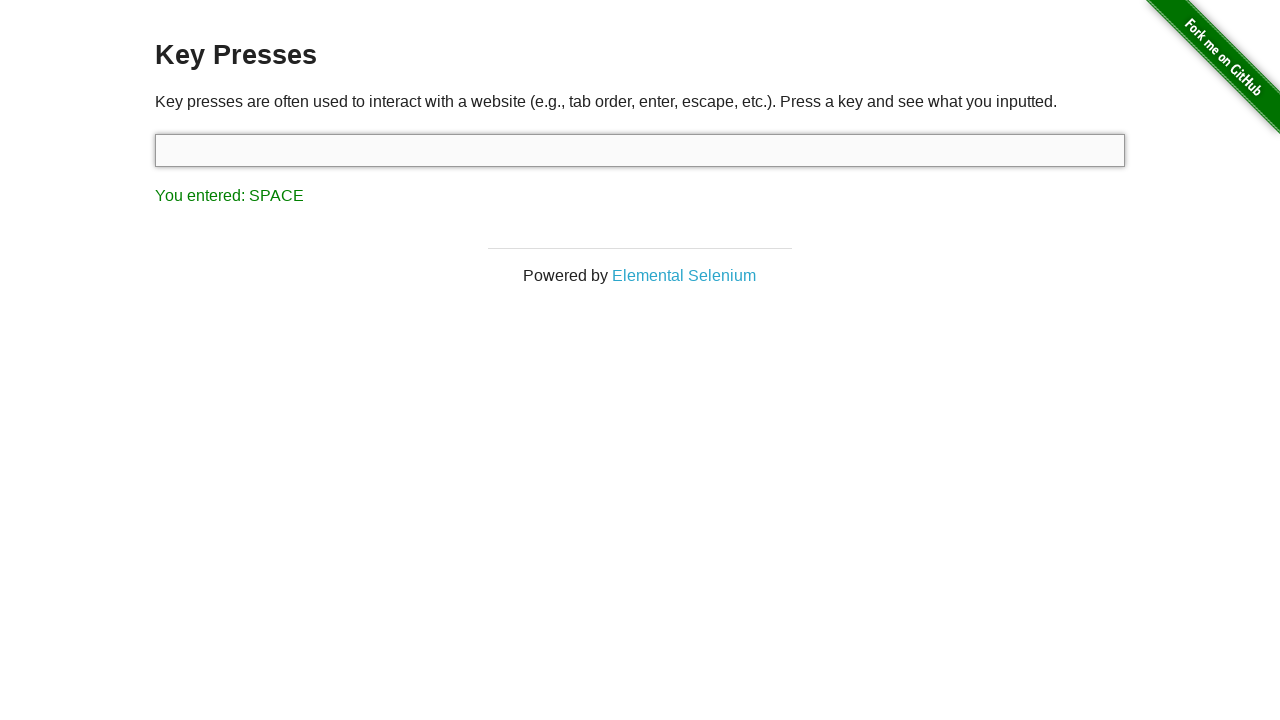

Verified result displays 'You entered: SPACE'
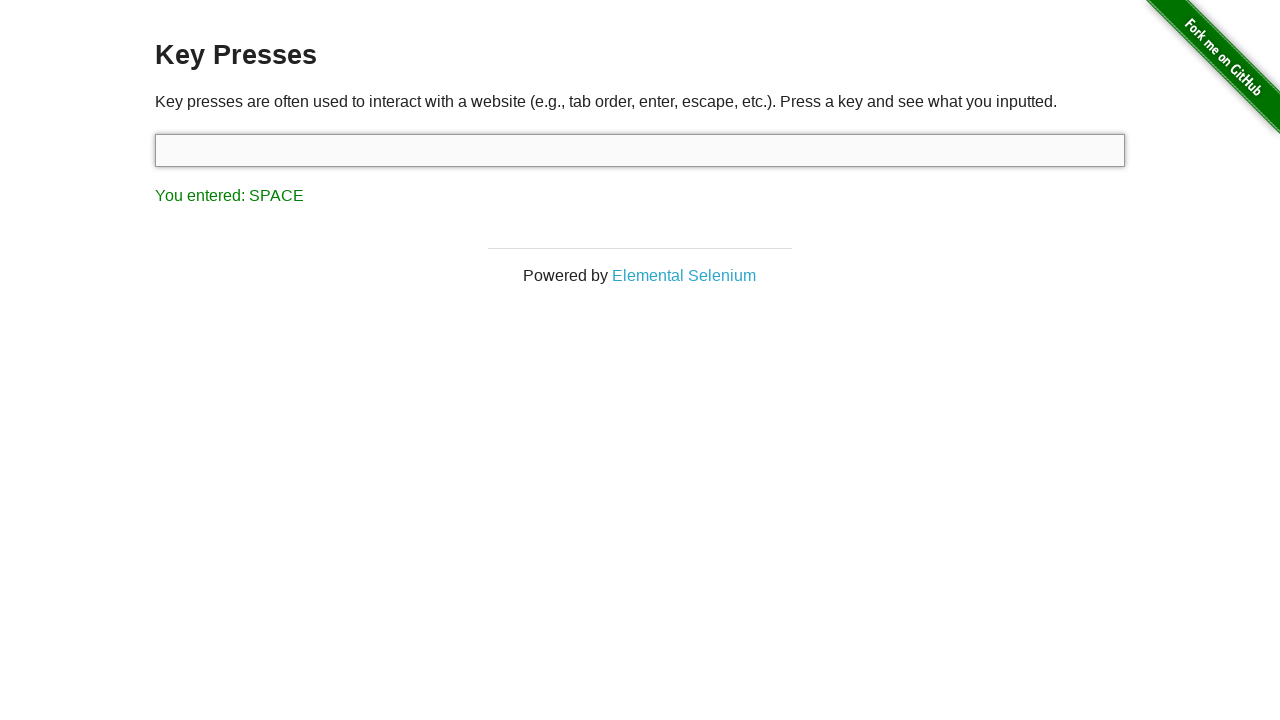

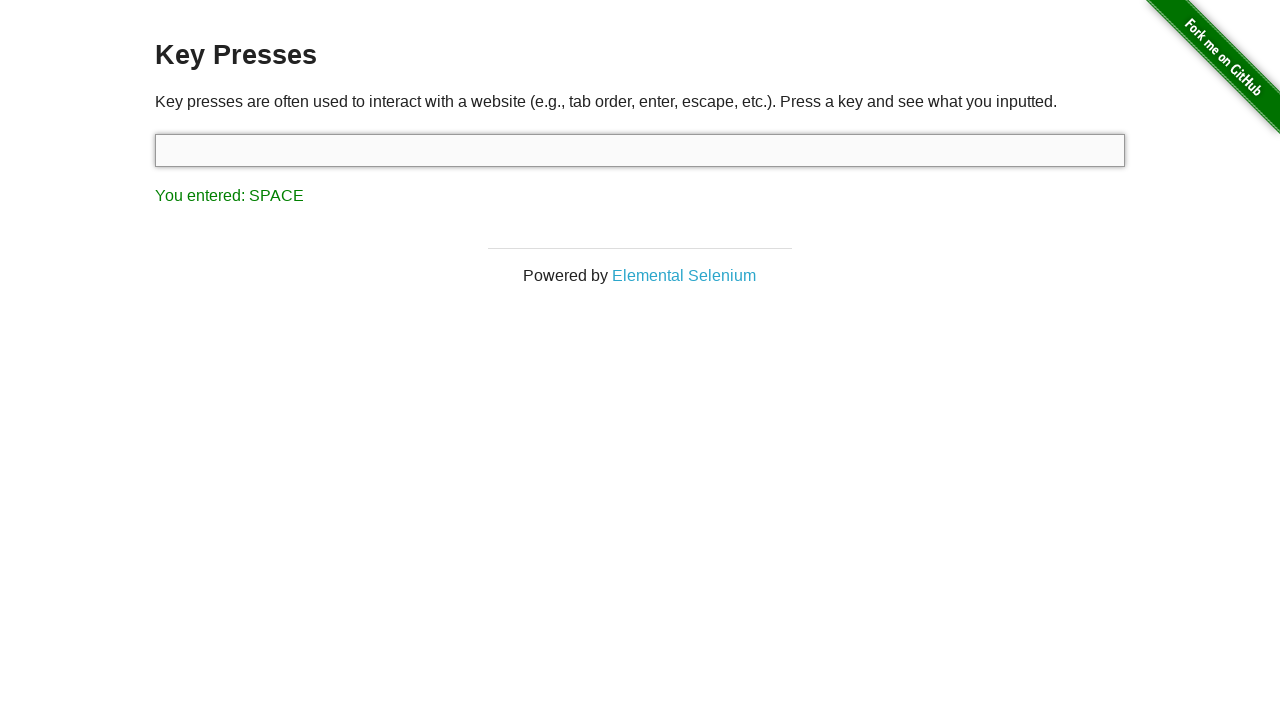